Tests Hacker News search functionality by searching for "testdriven.io" and verifying the results contain the search term

Starting URL: https://news.ycombinator.com

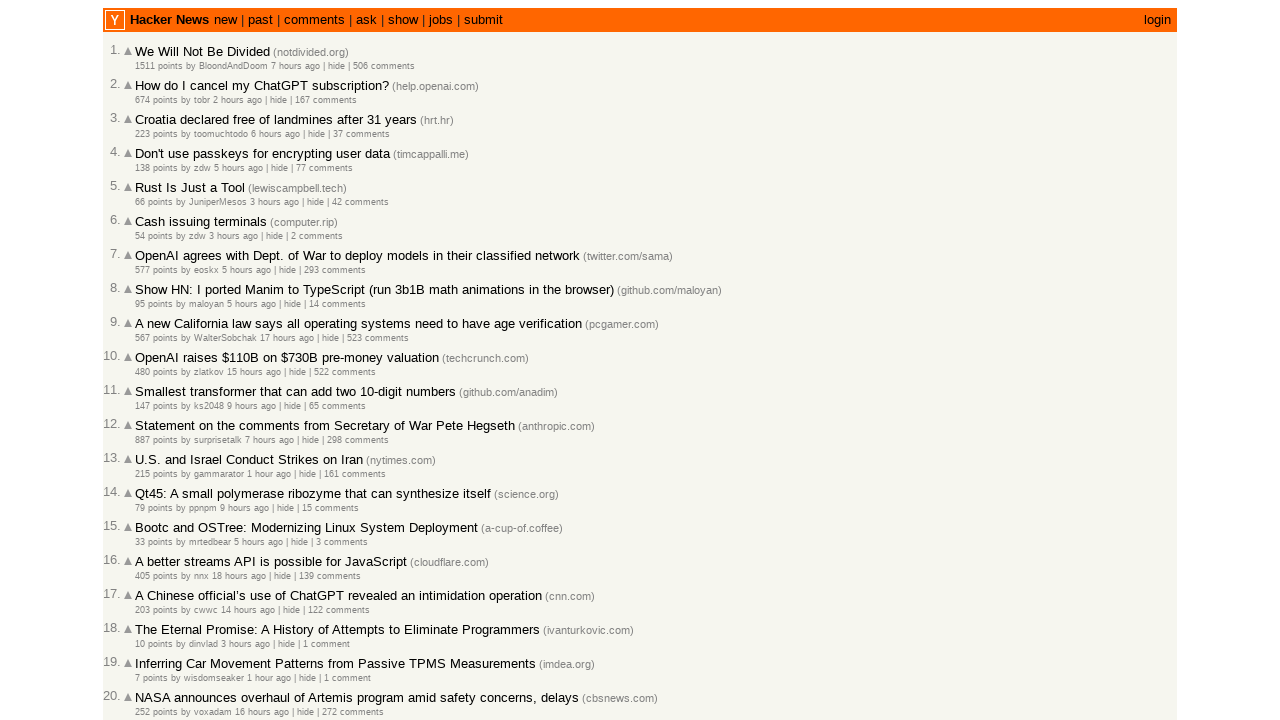

Filled search box with 'testdriven.io' on input[name='q']
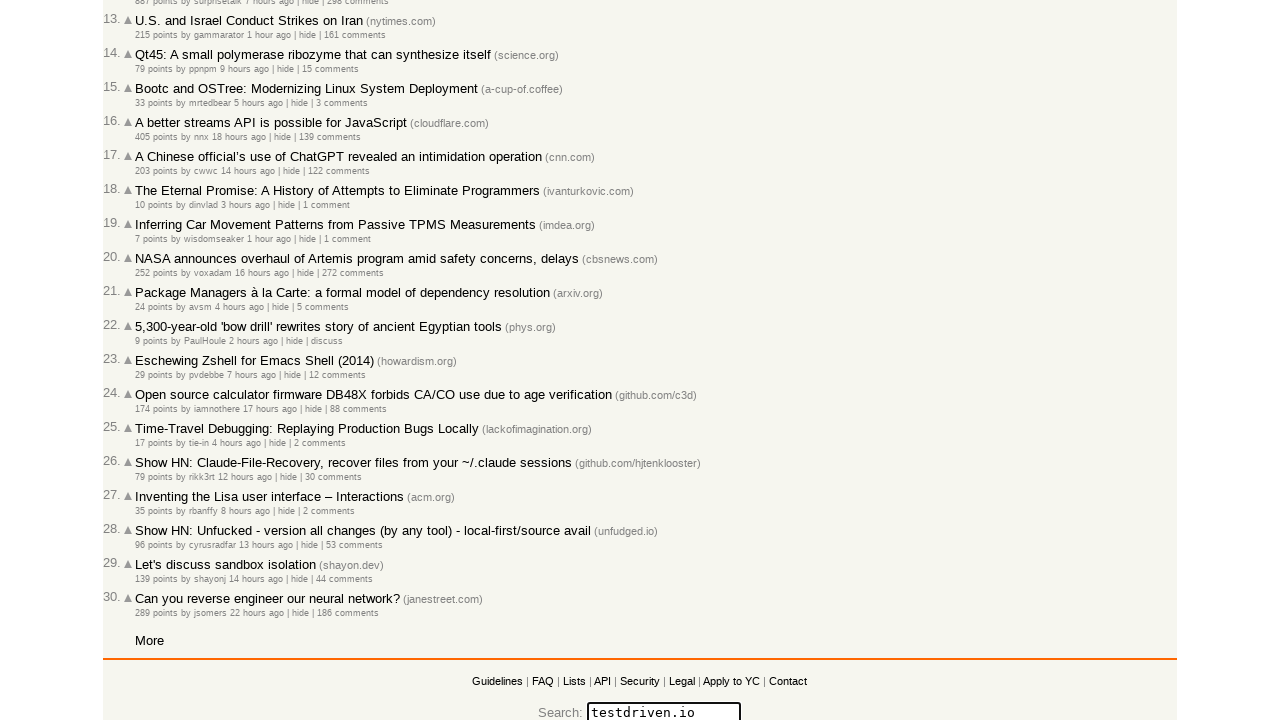

Pressed Enter to submit search query on input[name='q']
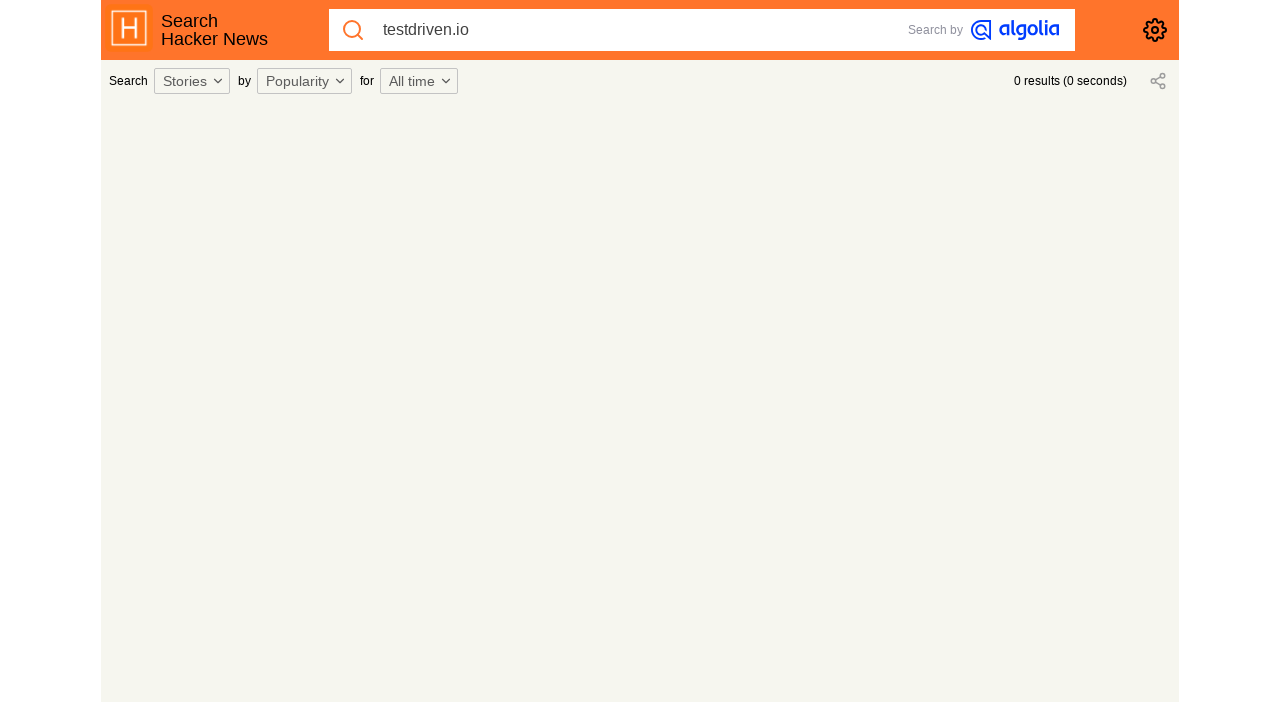

Search results loaded after networkidle state
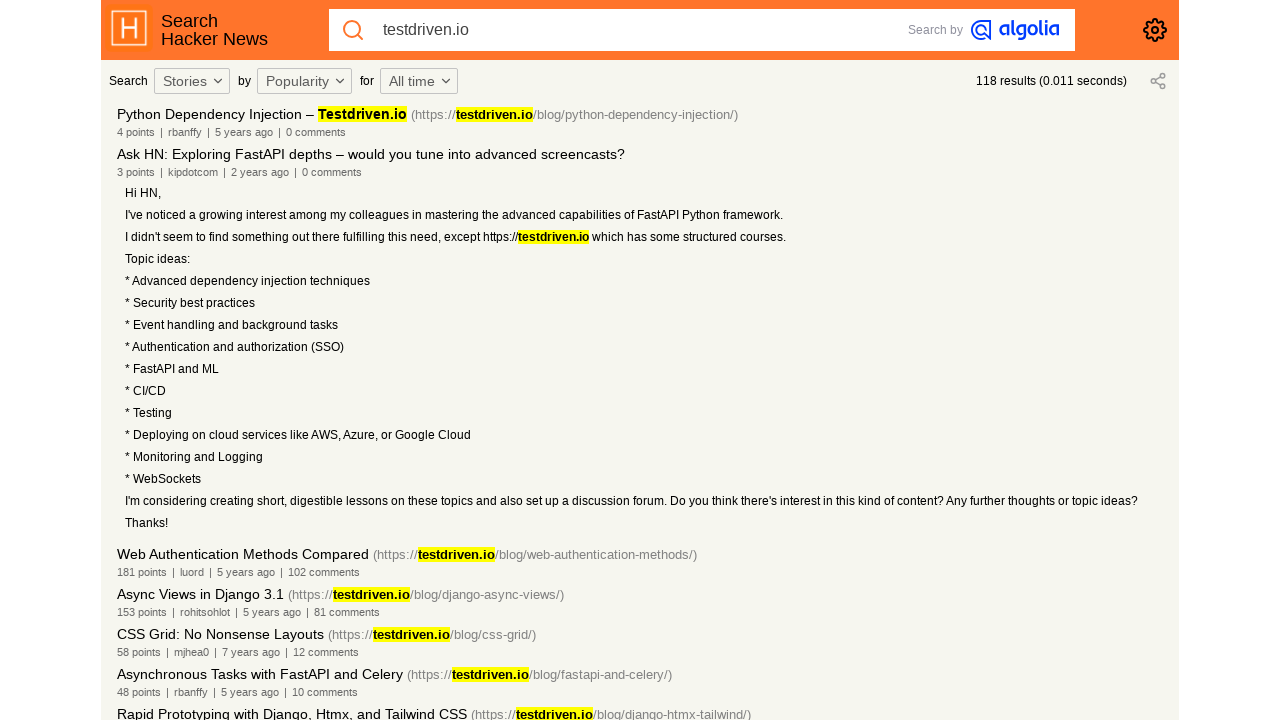

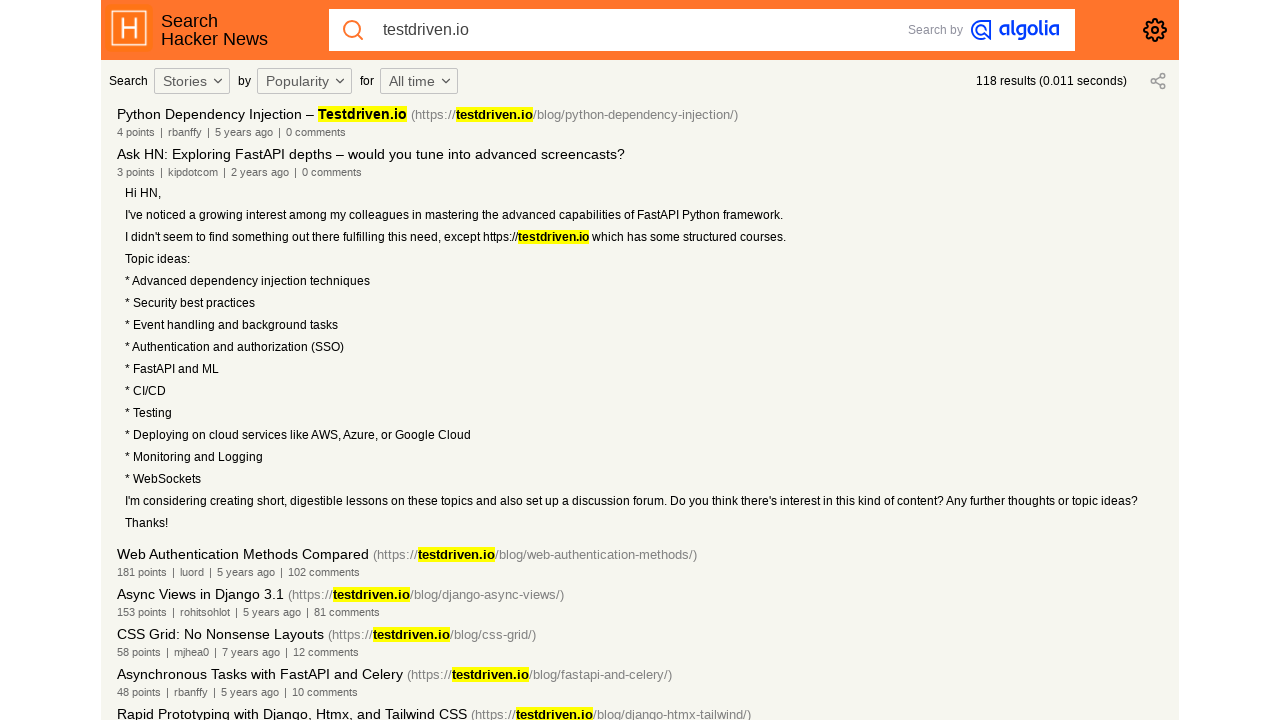